Tests checkbox selection functionality and mouse hover actions on an automation practice page

Starting URL: https://rahulshettyacademy.com/AutomationPractice/

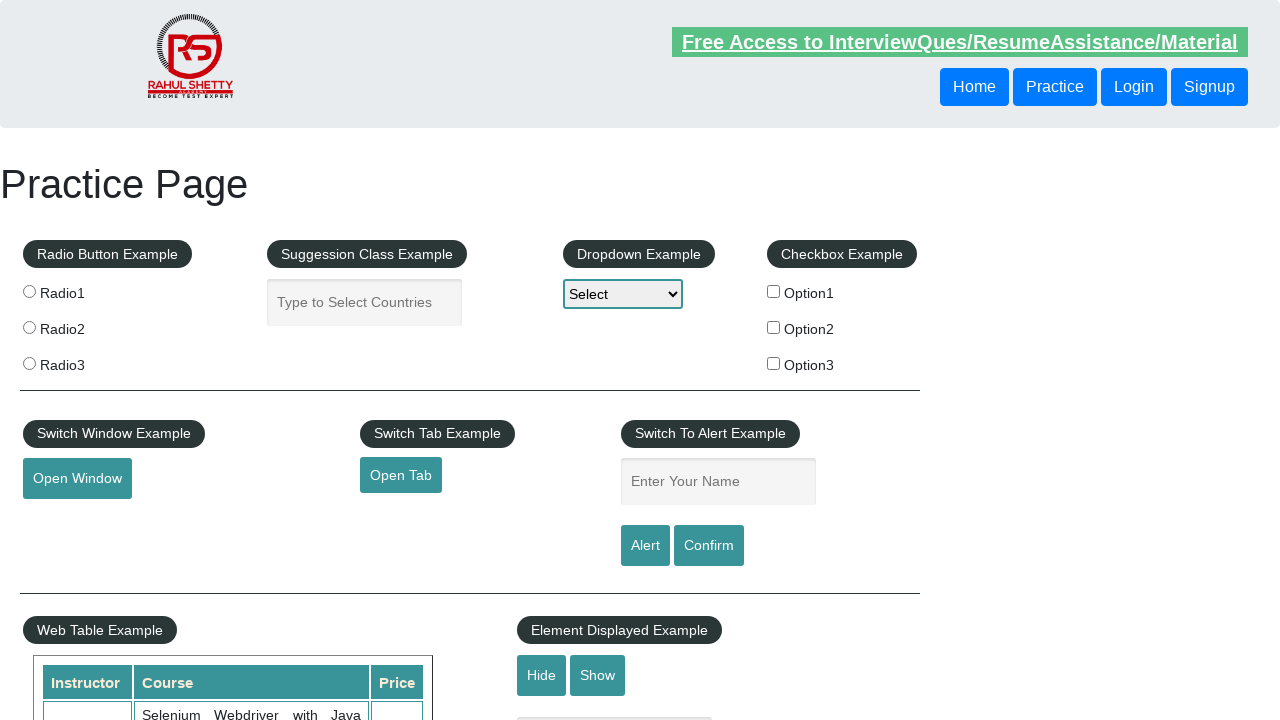

Retrieved all checkboxes from page - found 3 total
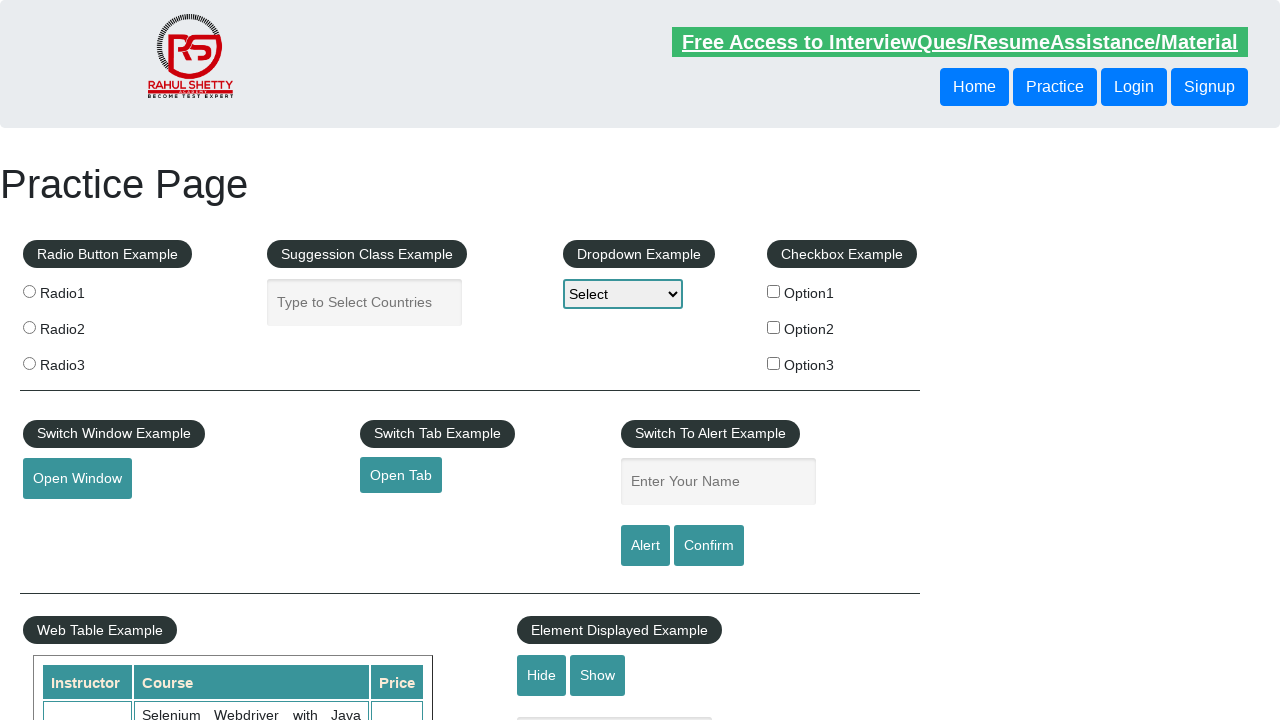

Clicked on checkbox option 2 at (774, 327) on #checkBoxOption2
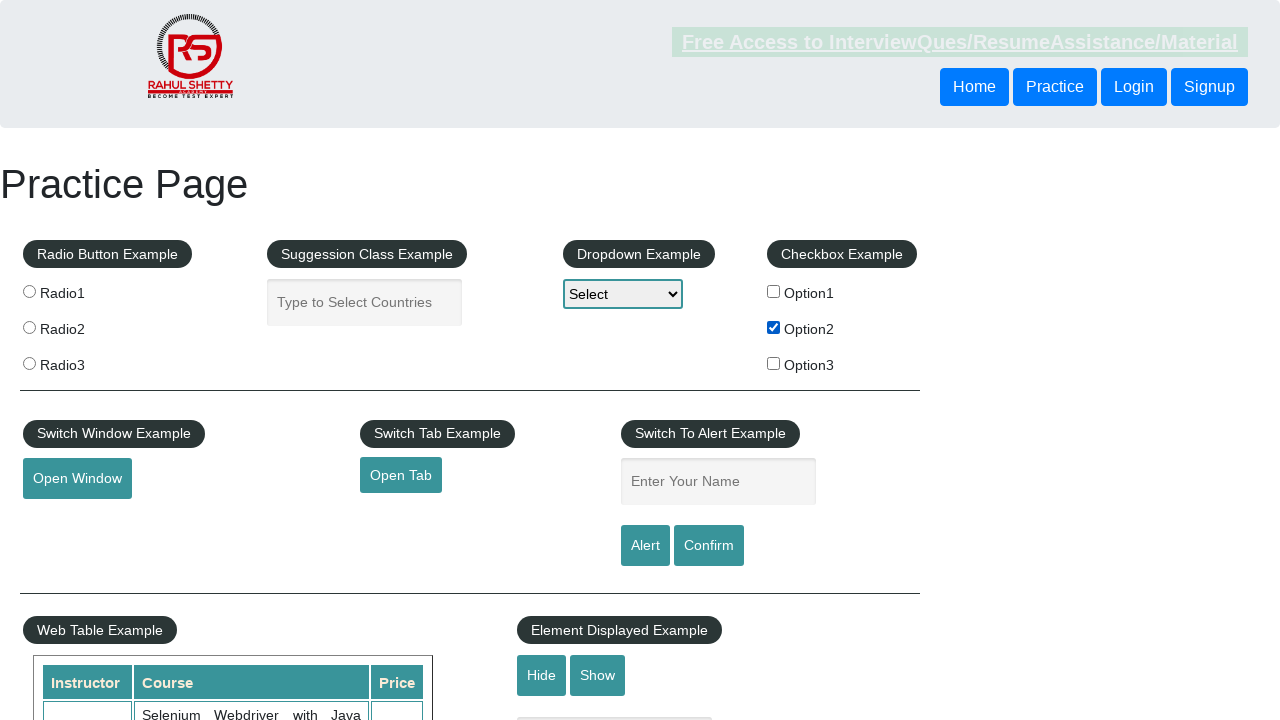

Verified that checkbox option 2 is selected
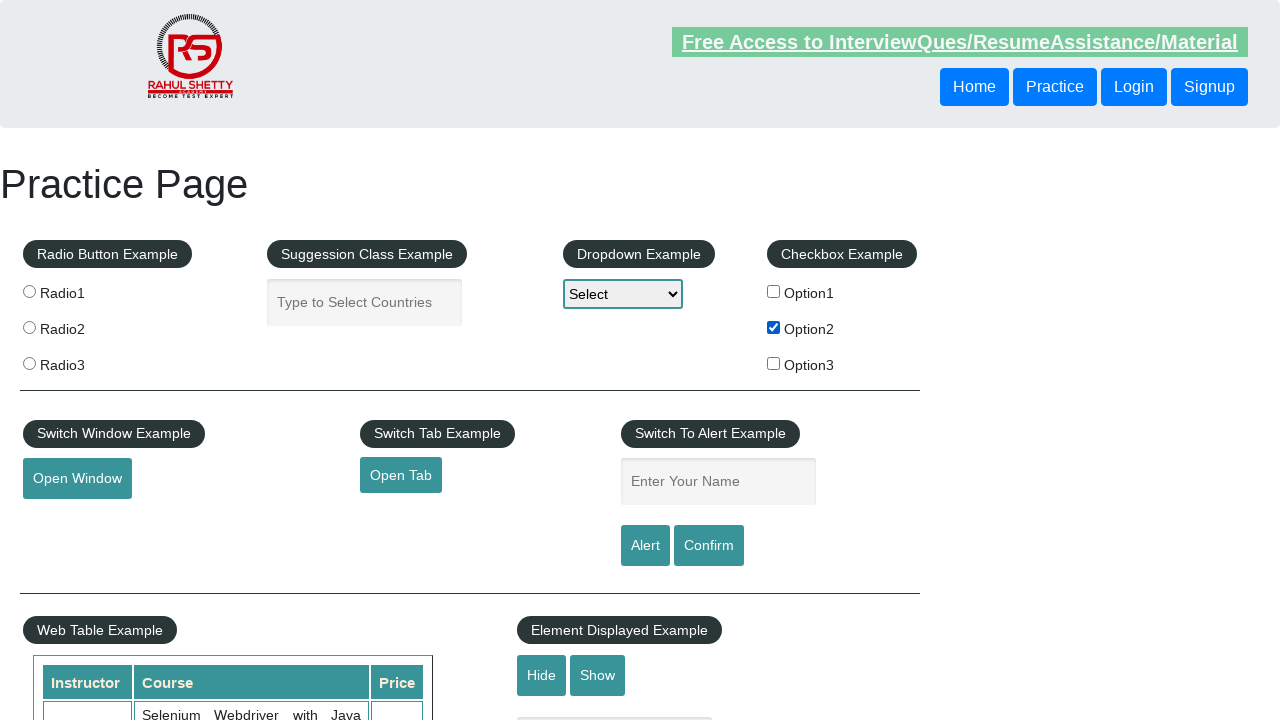

Hovered mouse over the mouse hover element at (83, 361) on #mousehover
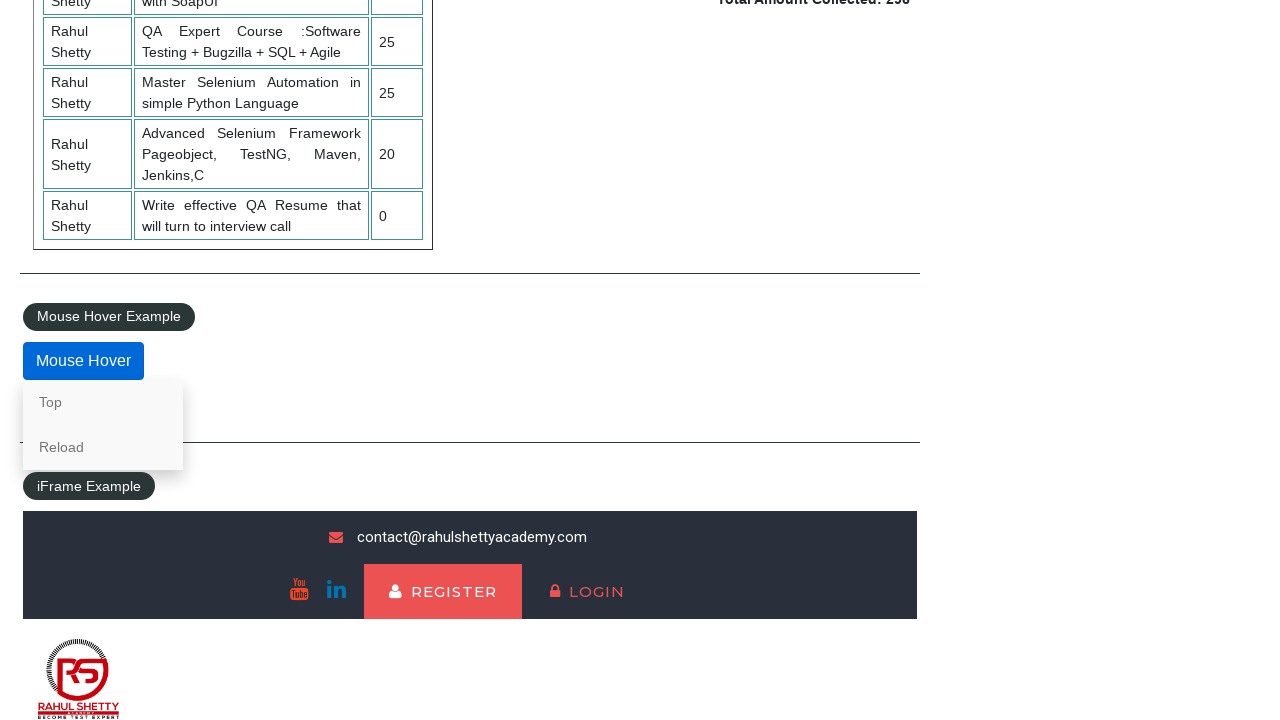

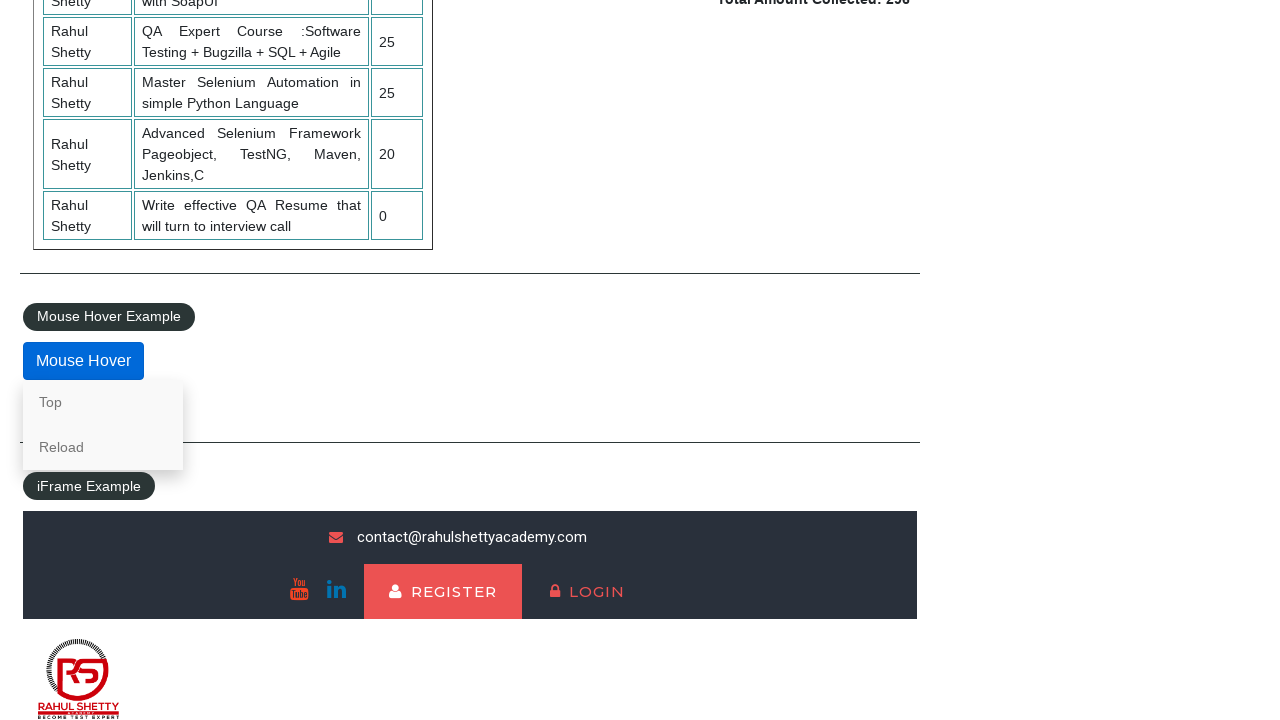